Clicks on the Send Mail & Packages link from USPS homepage and verifies navigation to the correct page

Starting URL: https://www.usps.com/

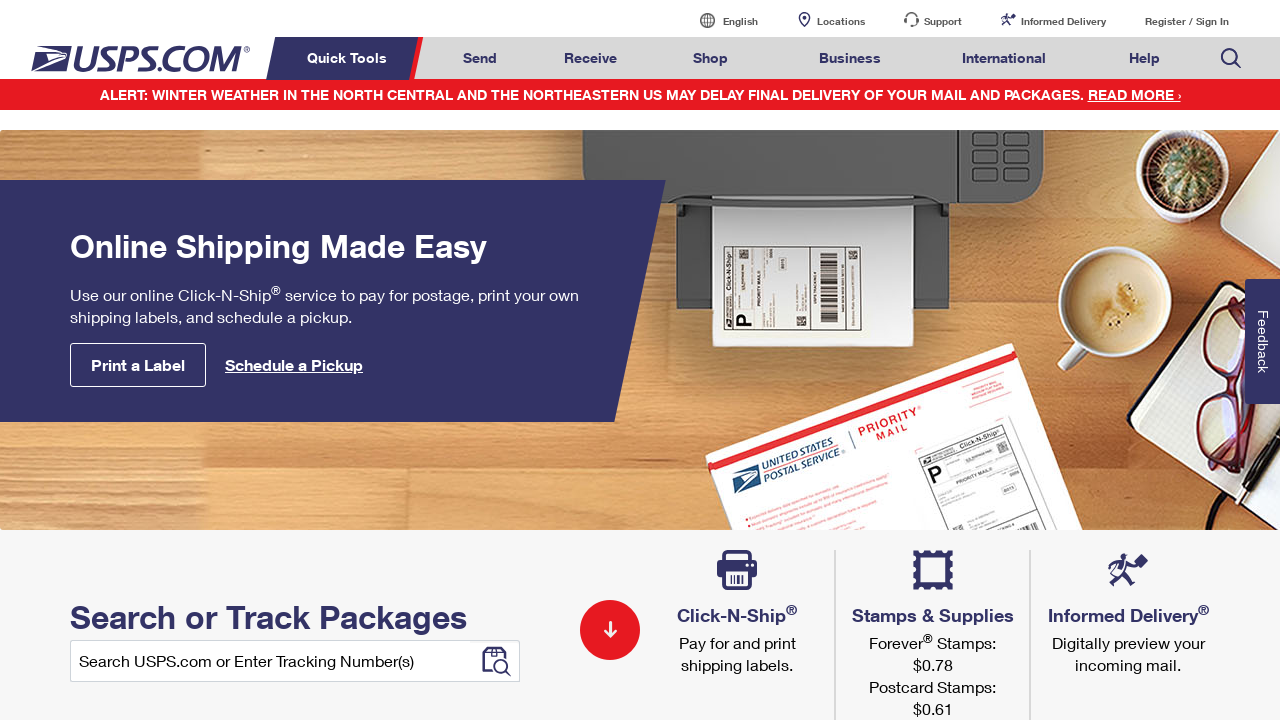

Clicked on Send Mail & Packages link from USPS homepage at (480, 58) on a#mail-ship-width
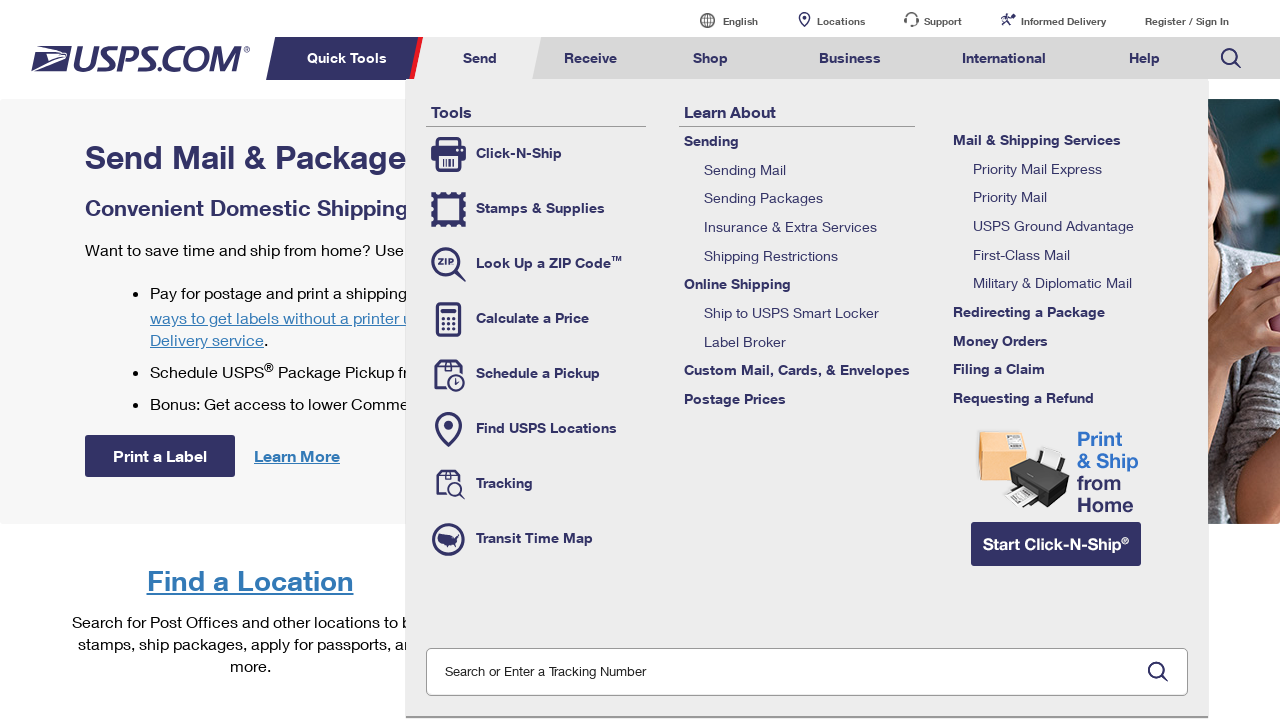

Waited for page to fully load
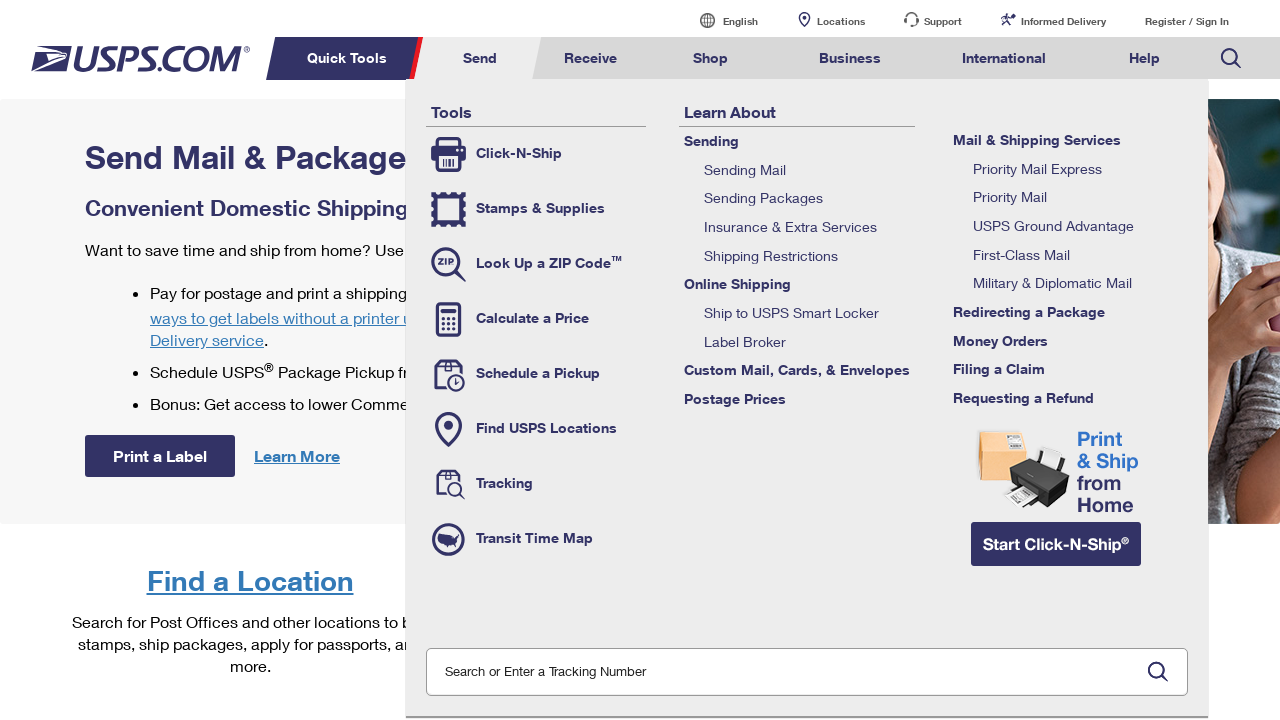

Verified page title is 'Send Mail & Packages | USPS'
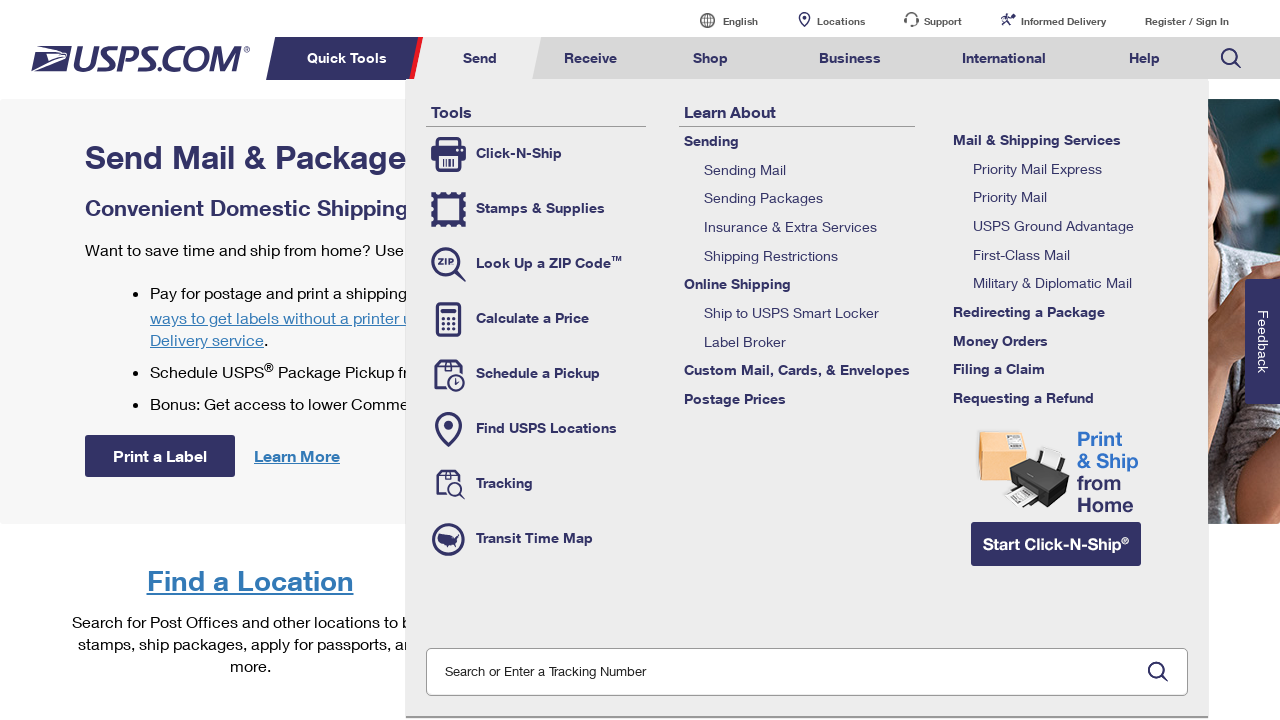

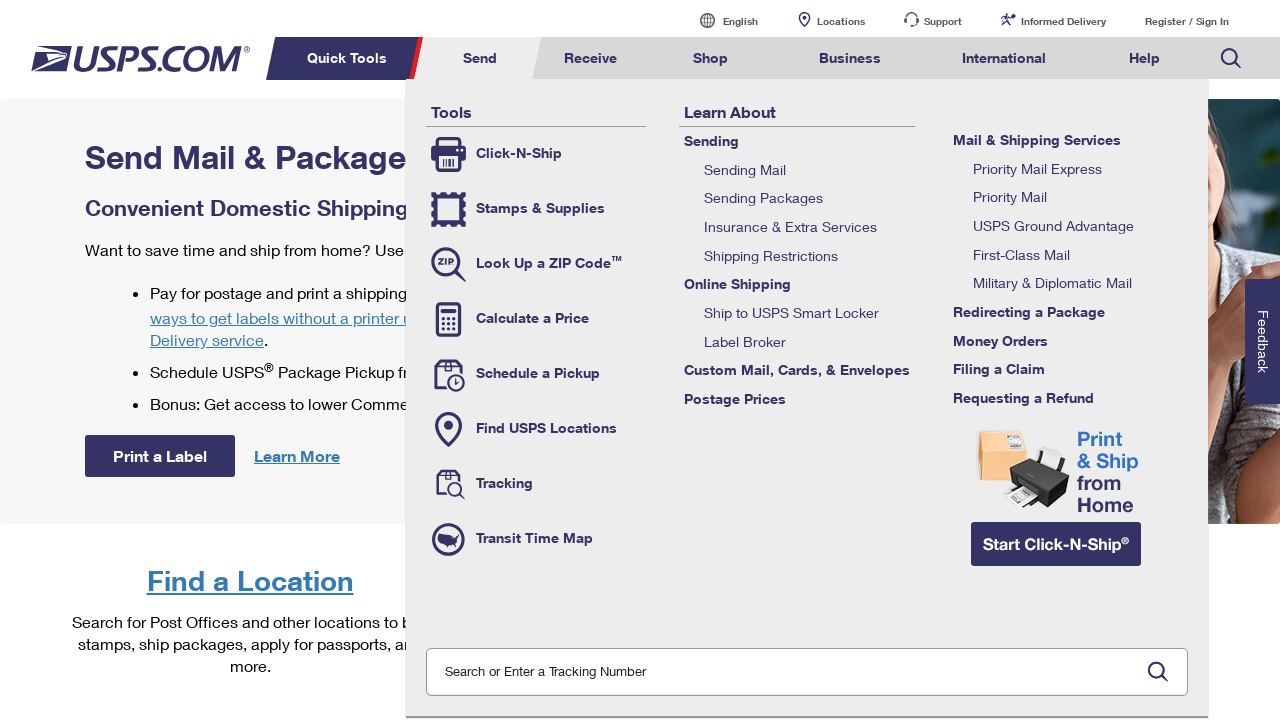